Tests injecting jQuery and jQuery Growl library into a page, then displays notification messages using the Growl plugin to demonstrate in-browser notifications during test execution.

Starting URL: http://the-internet.herokuapp.com

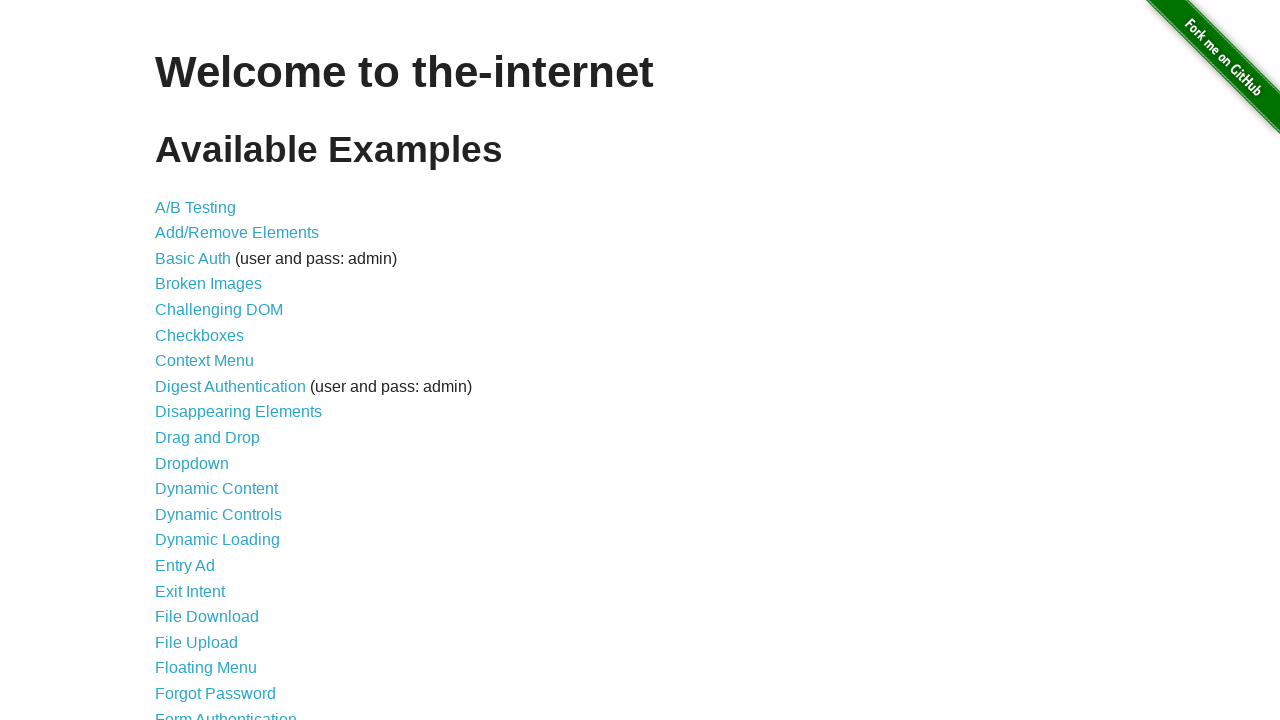

Injected jQuery library into page if not already present
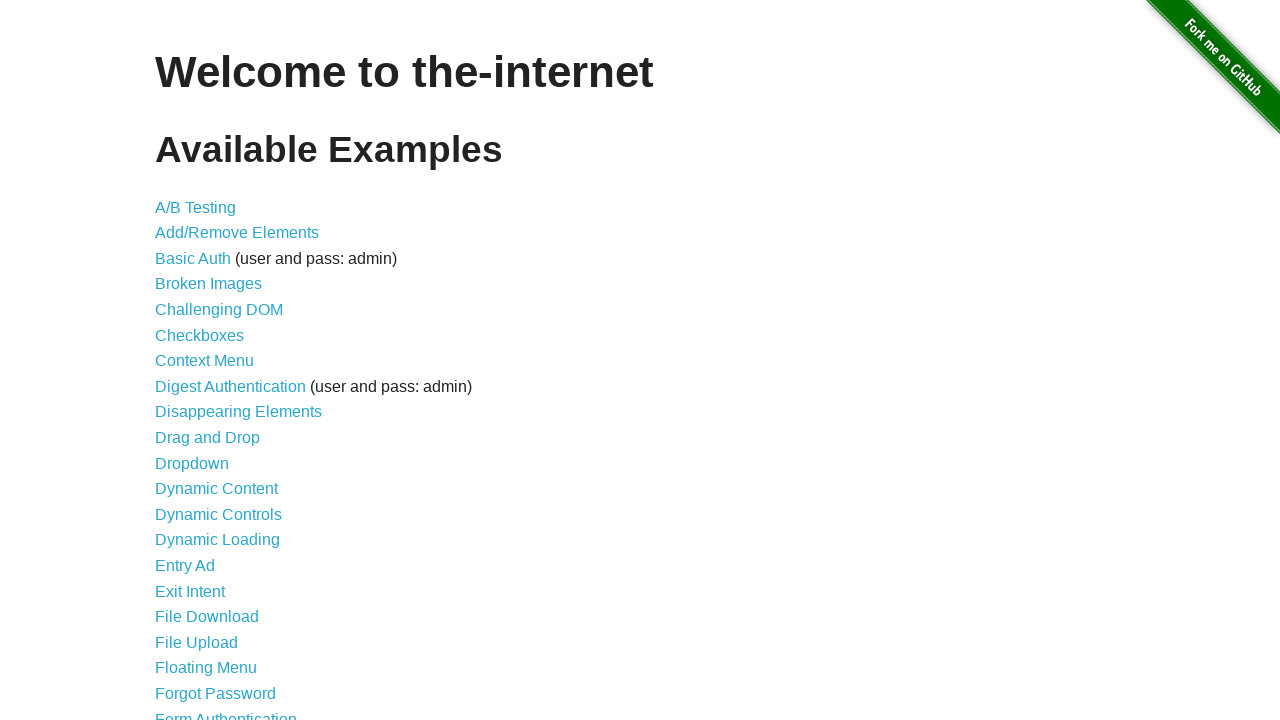

Waited for jQuery to load and become available
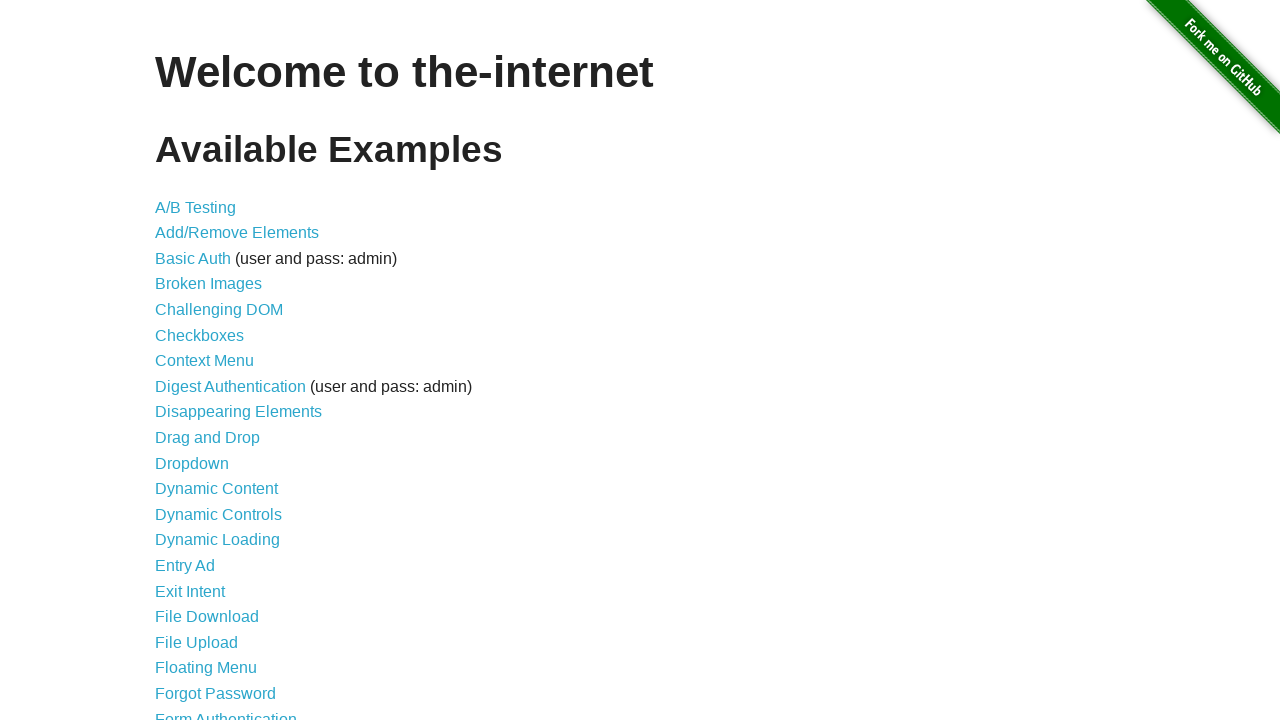

Injected jQuery Growl library into page
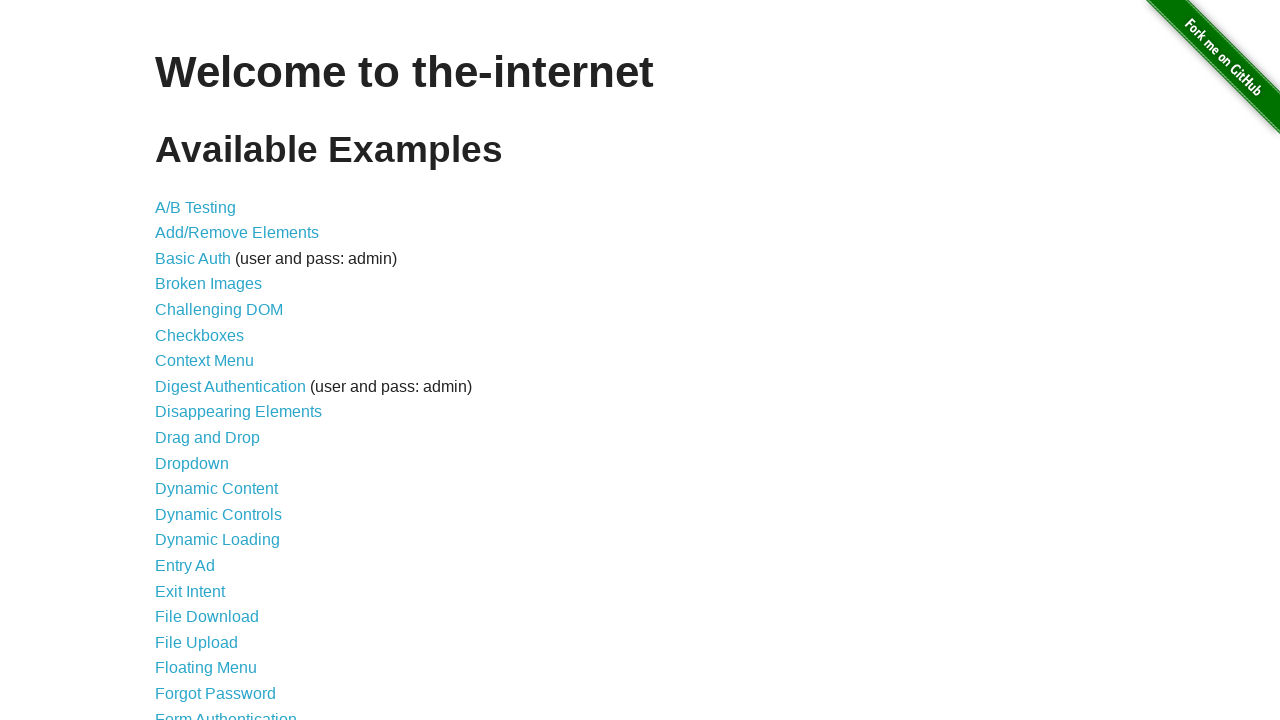

Added jQuery Growl CSS stylesheet to page
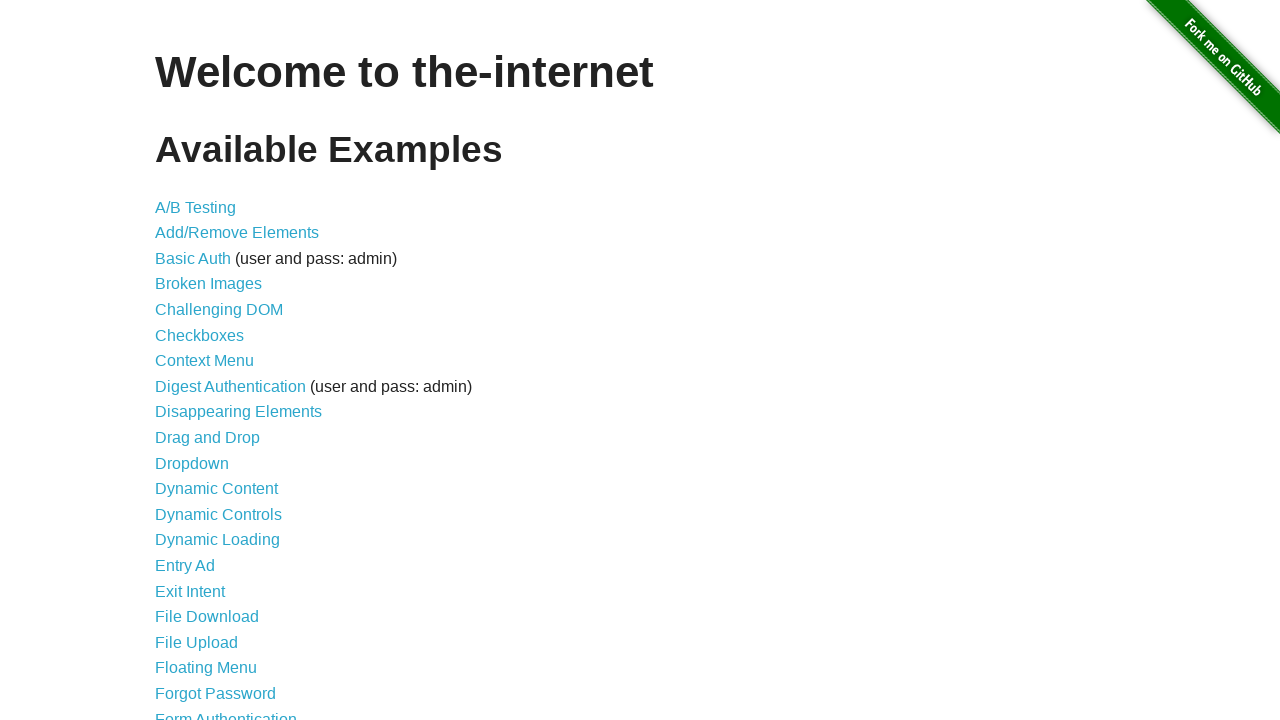

Waited for jQuery Growl plugin to be fully loaded and ready
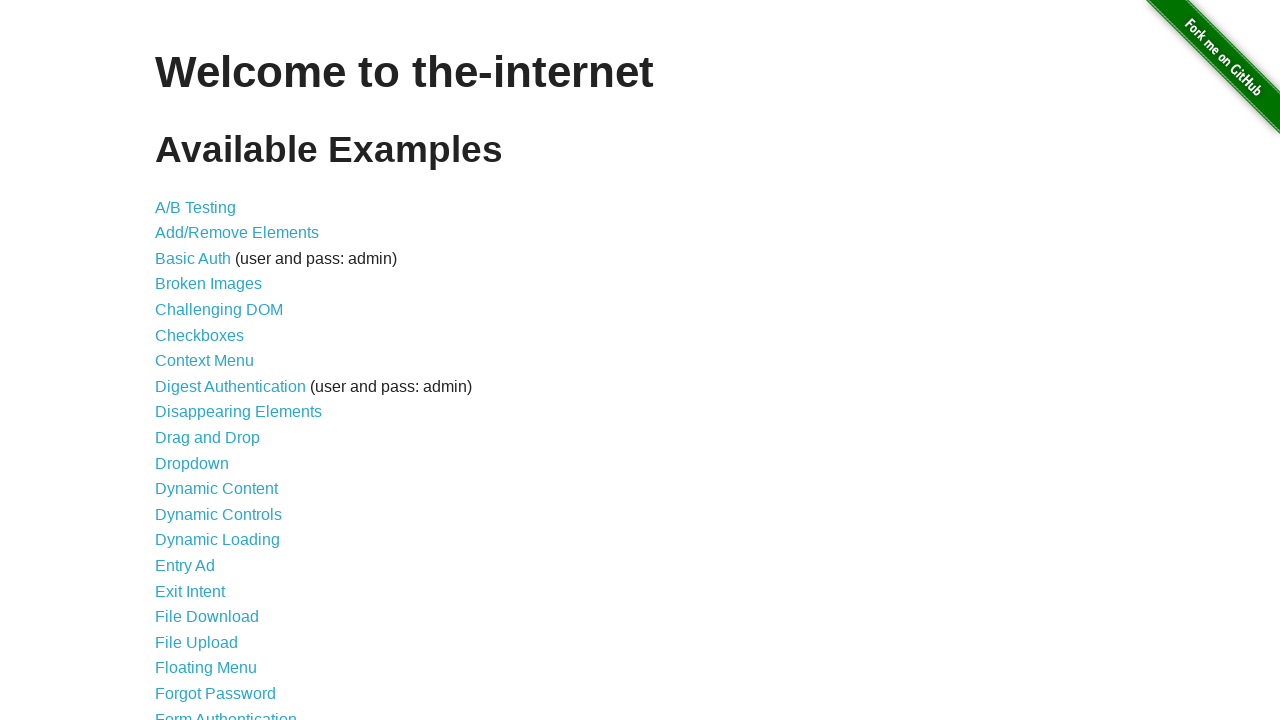

Displayed default growl notification with title 'GET' and message '/'
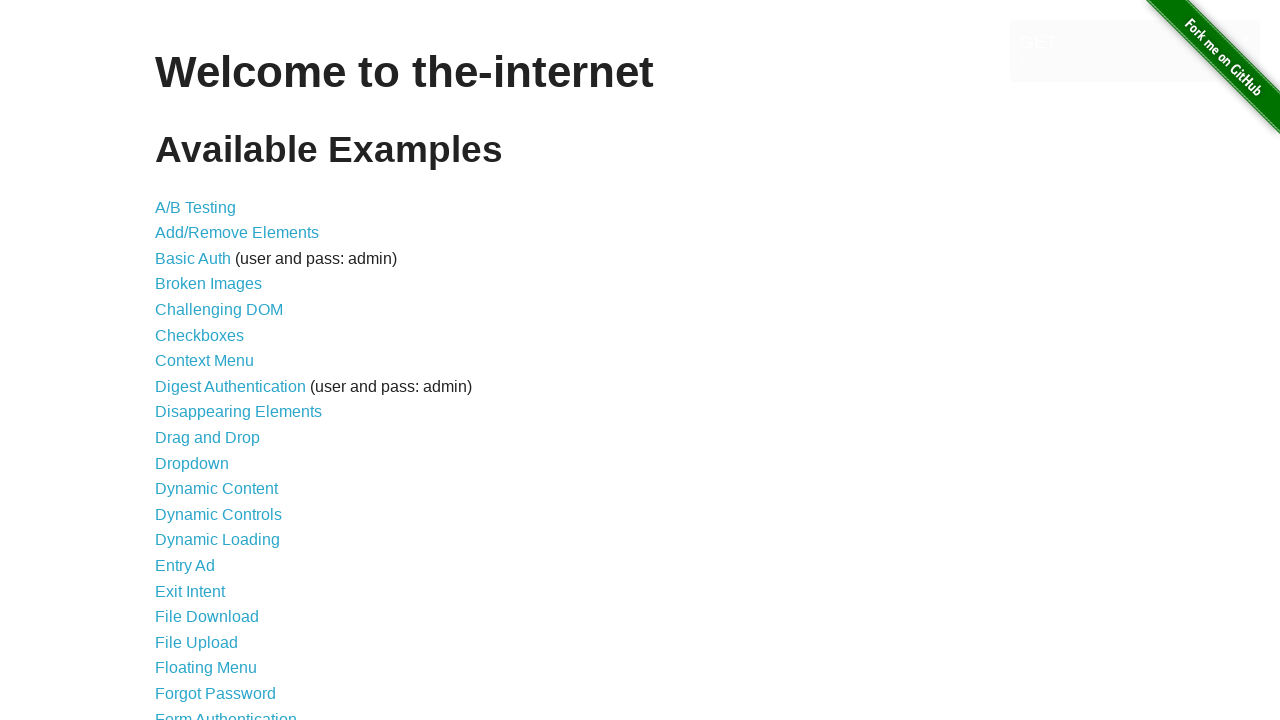

Displayed error growl notification
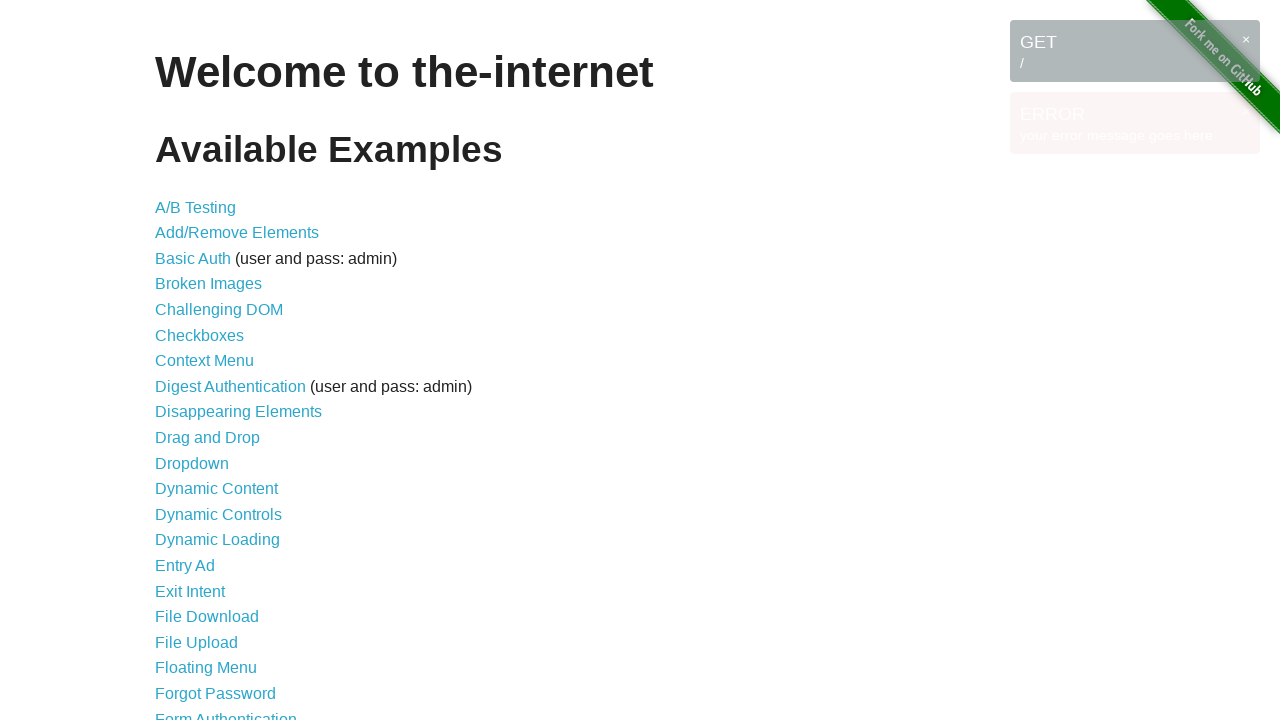

Displayed notice growl notification
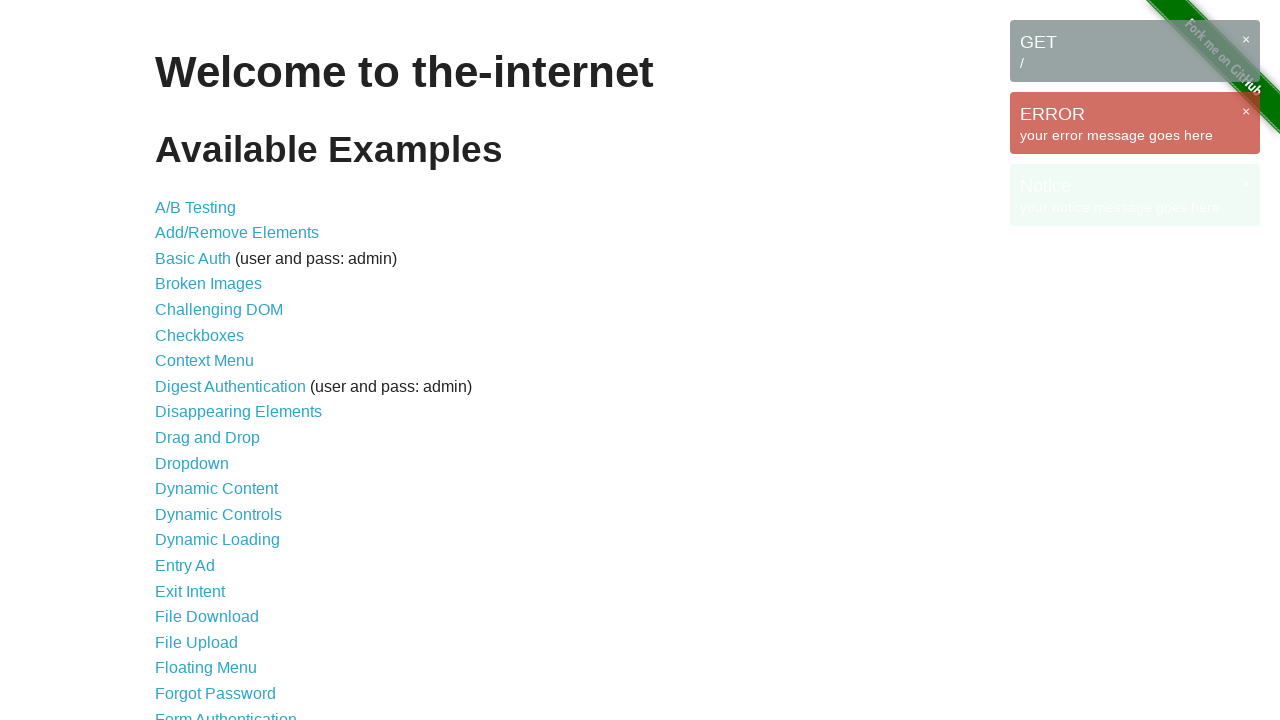

Displayed warning growl notification
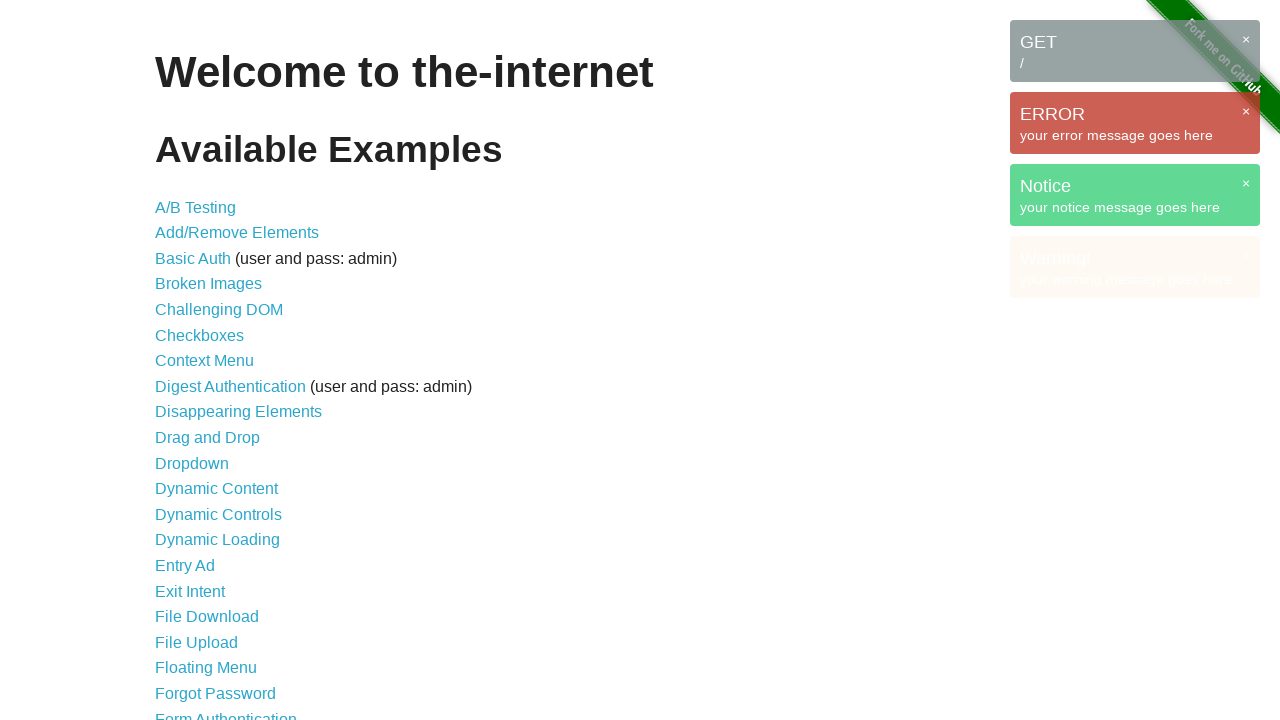

Waited for growl notification messages to appear on page
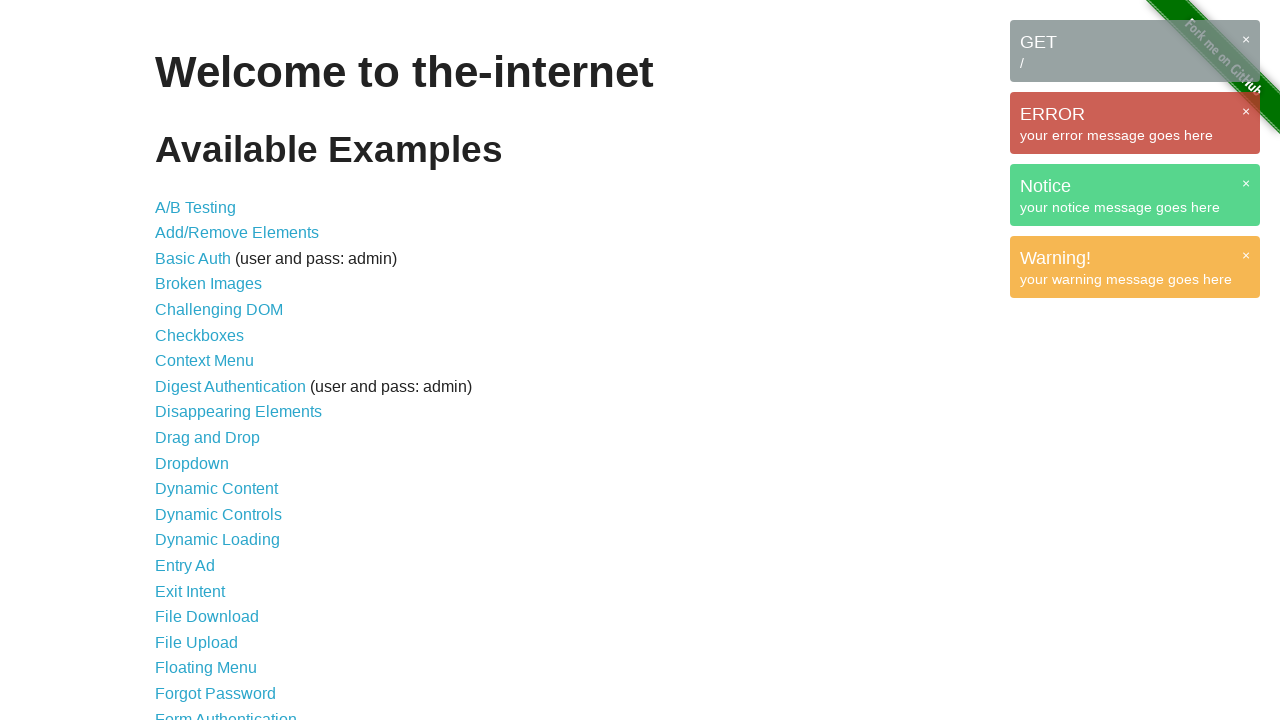

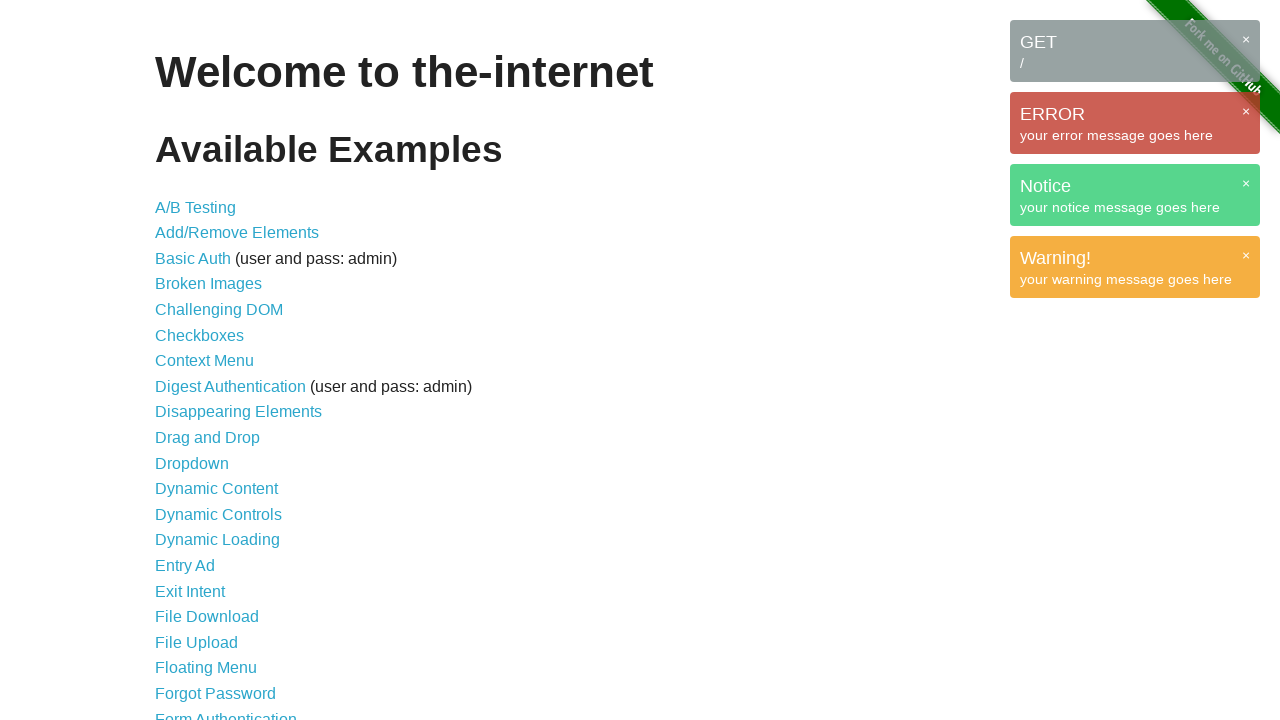